Tests search functionality on a Chinese business registry website by searching for a company name, verifying search results across companies, websites, and products tabs.

Starting URL: http://www.gxzg.org.cn

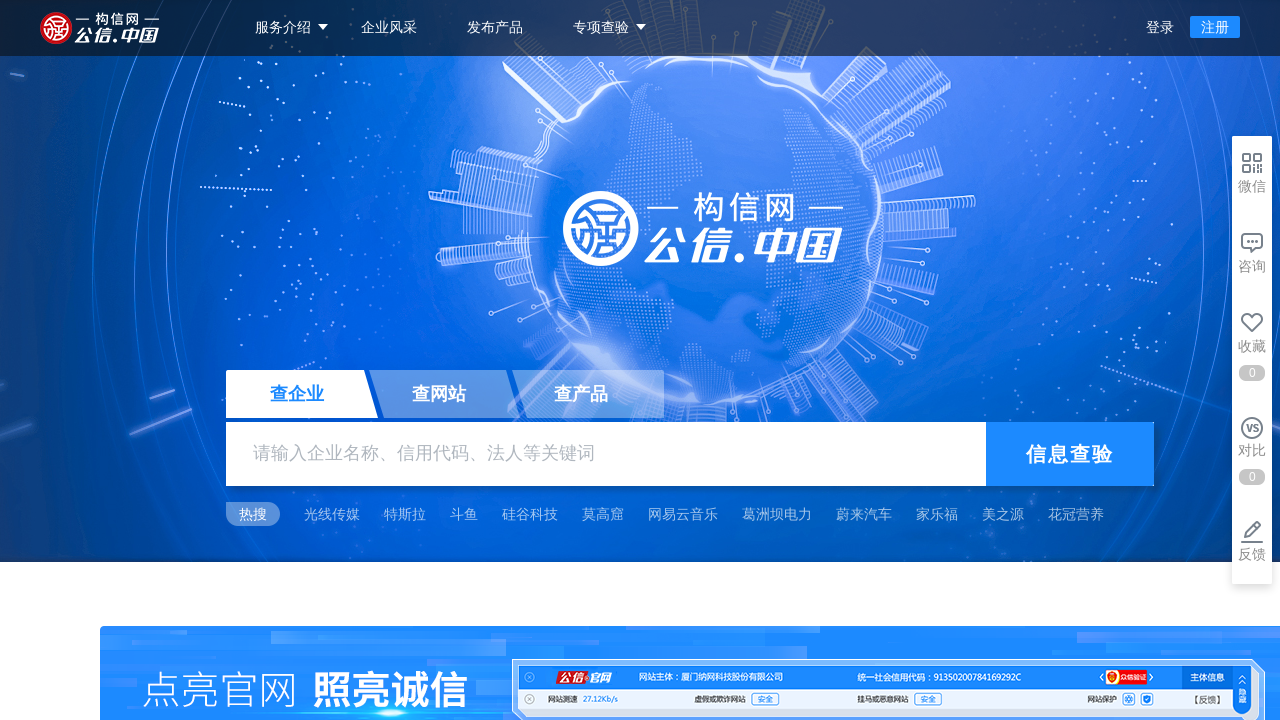

Waited 2 seconds for page to load
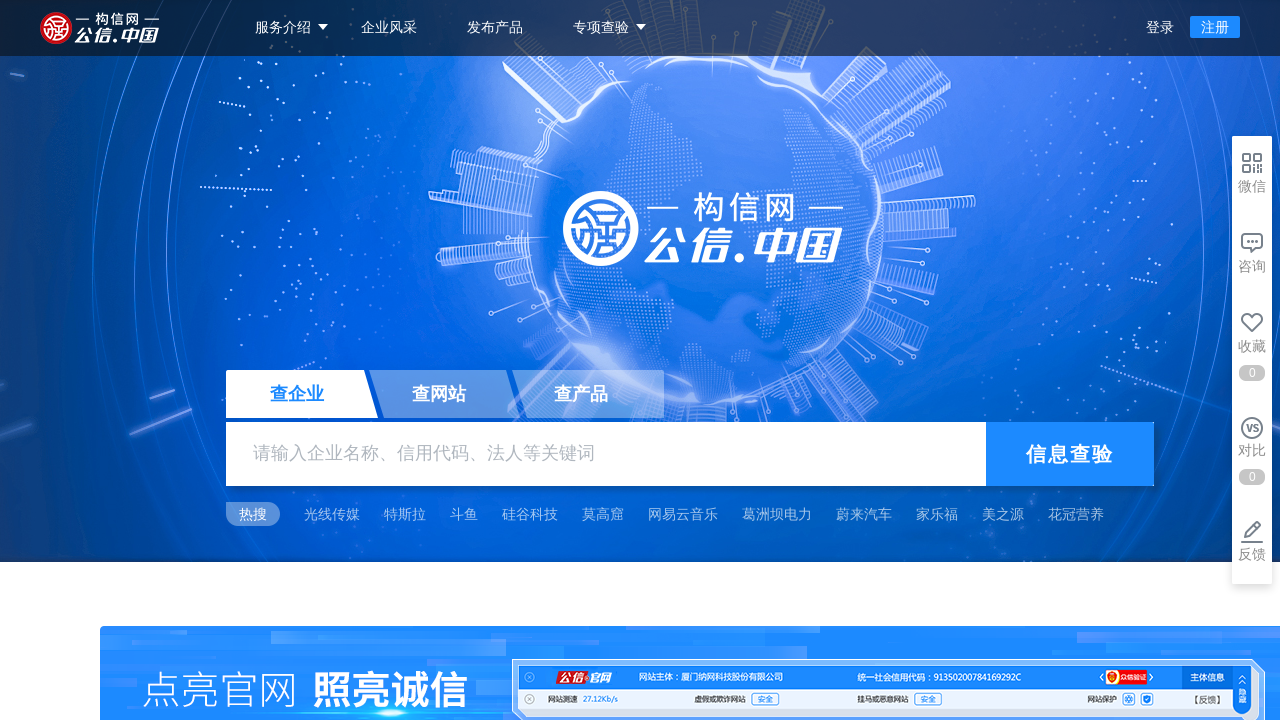

Clicked on search input field at (606, 454) on xpath=/html/body/ul/li[2]/dl/dd/input
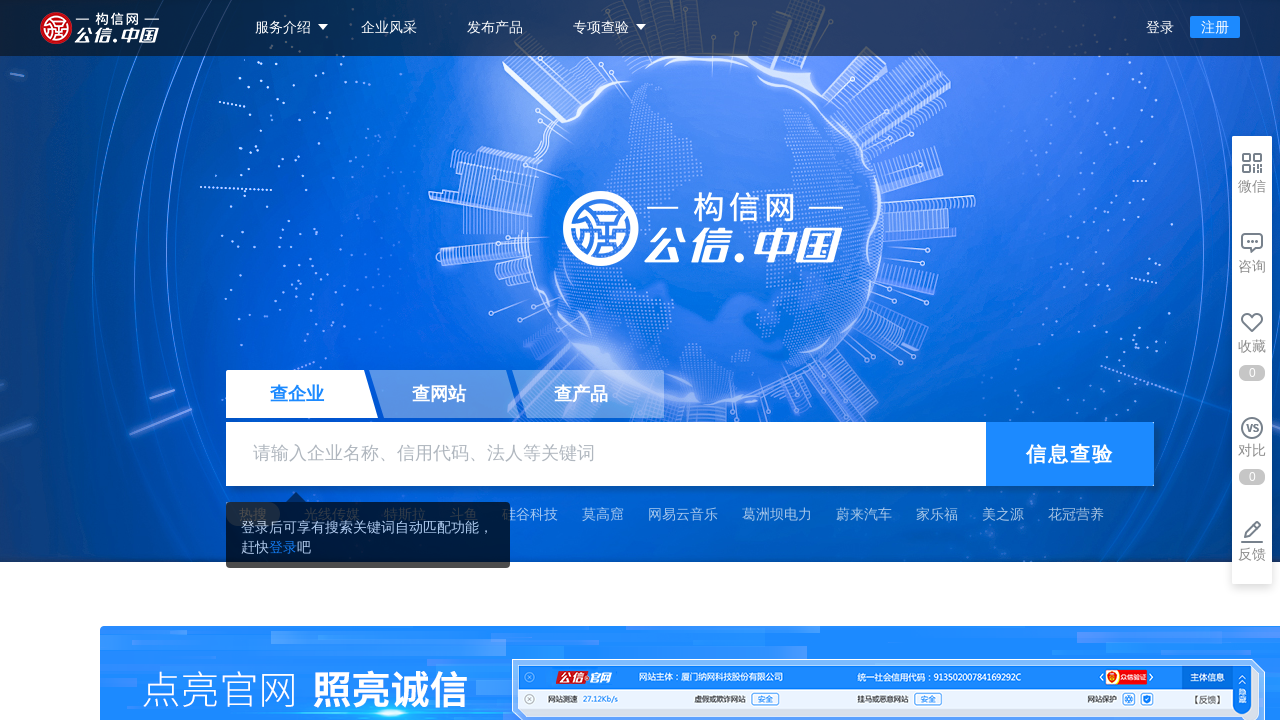

Filled search field with company name '纳网' on xpath=/html/body/ul/li[2]/dl/dd/input
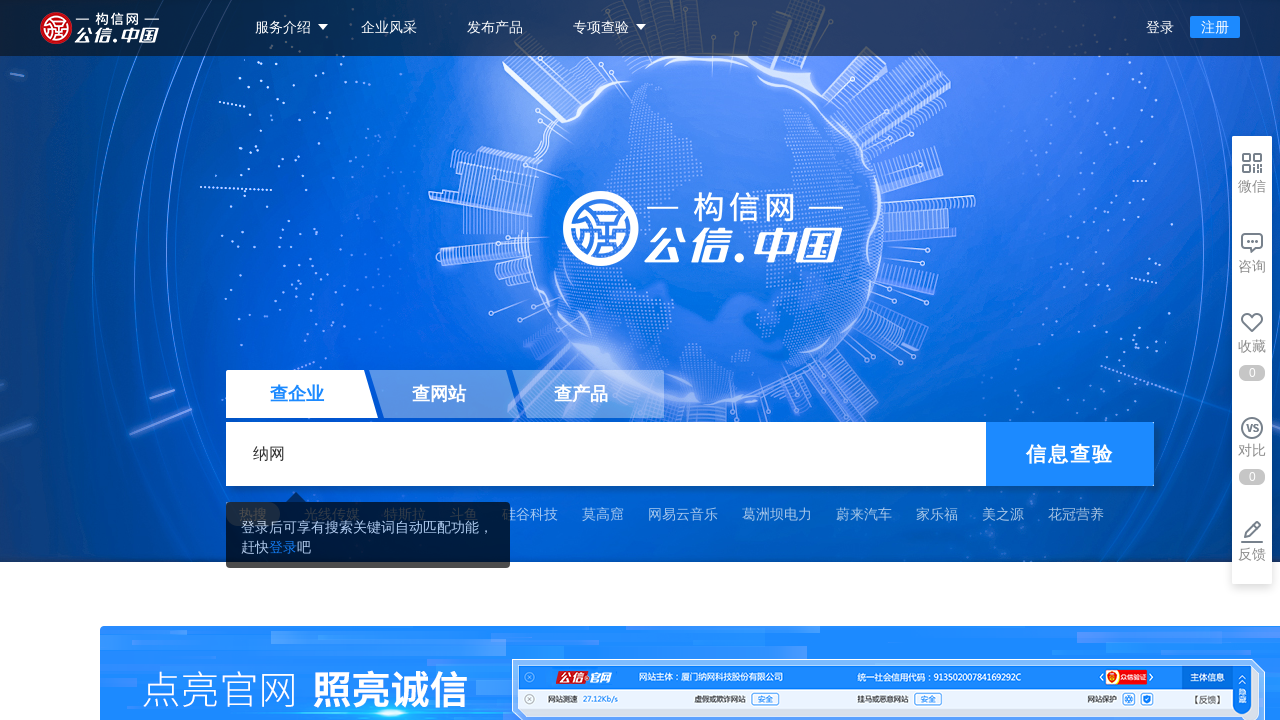

Clicked search button to initiate search at (1070, 454) on xpath=/html/body/ul/li[2]/dl/dd/a
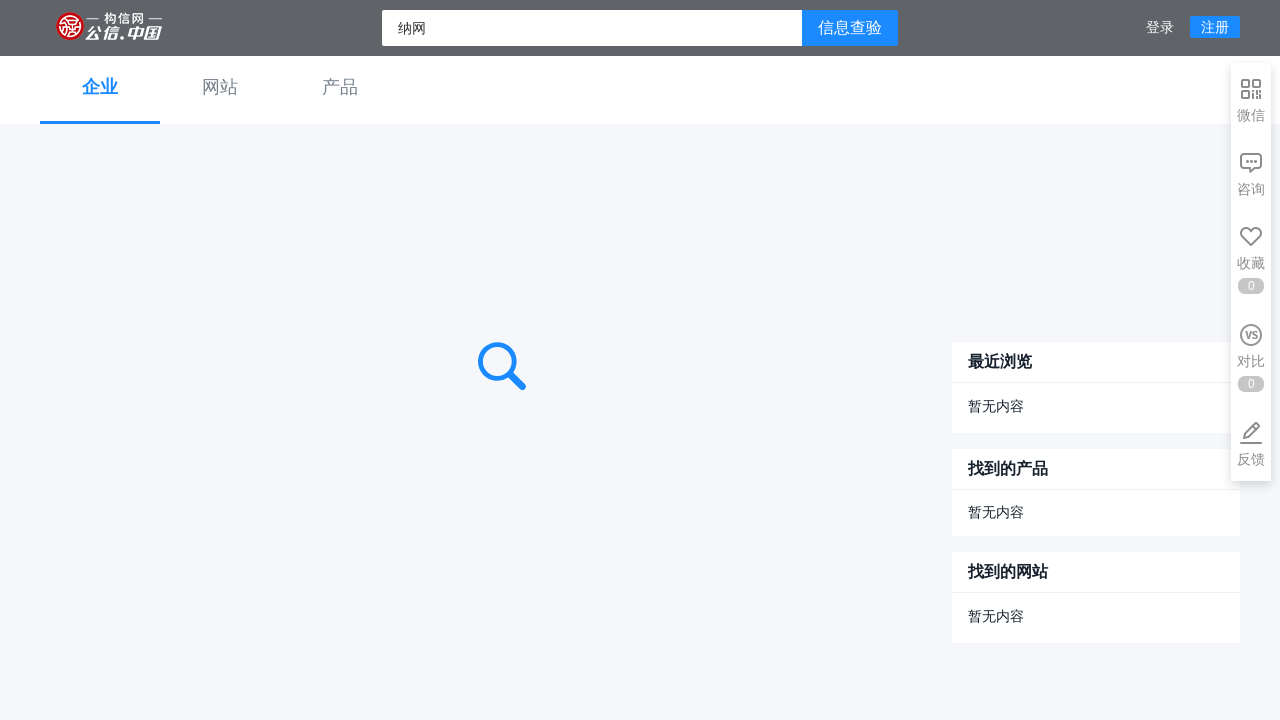

Search results loaded - companies tab displayed
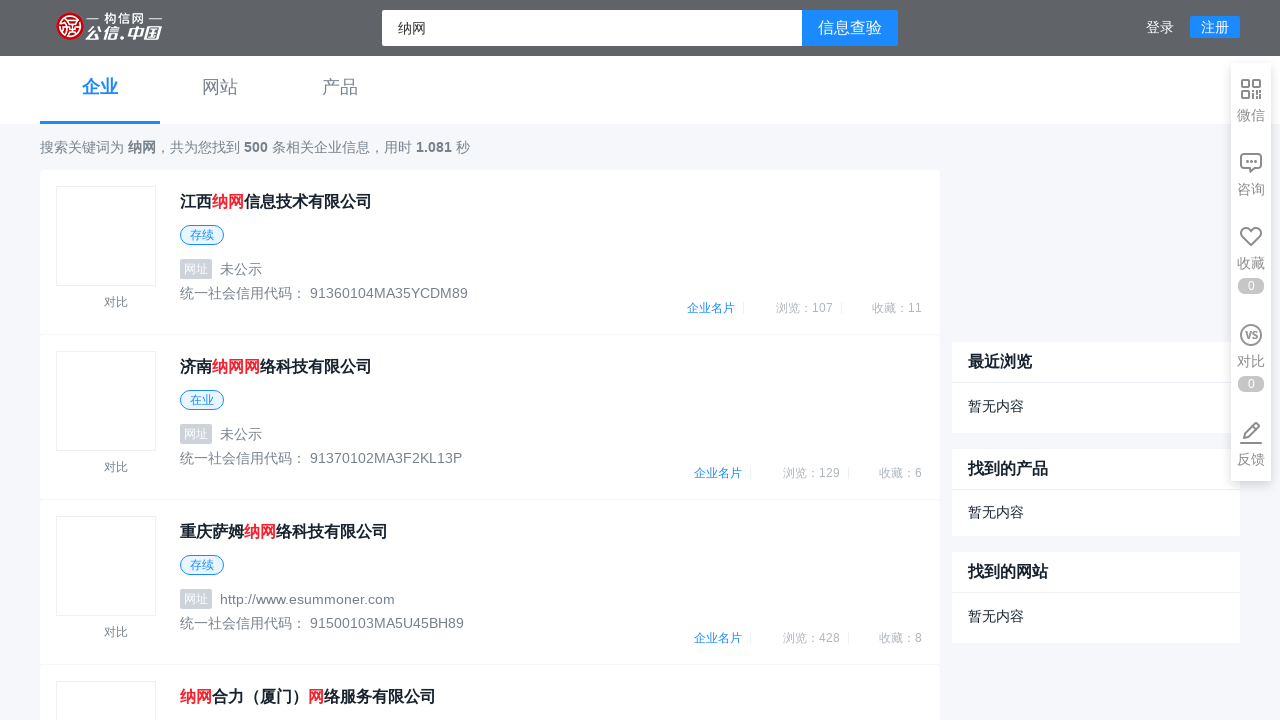

Clicked on websites tab at (220, 88) on xpath=/html/body/div[2]/ul/li[2]
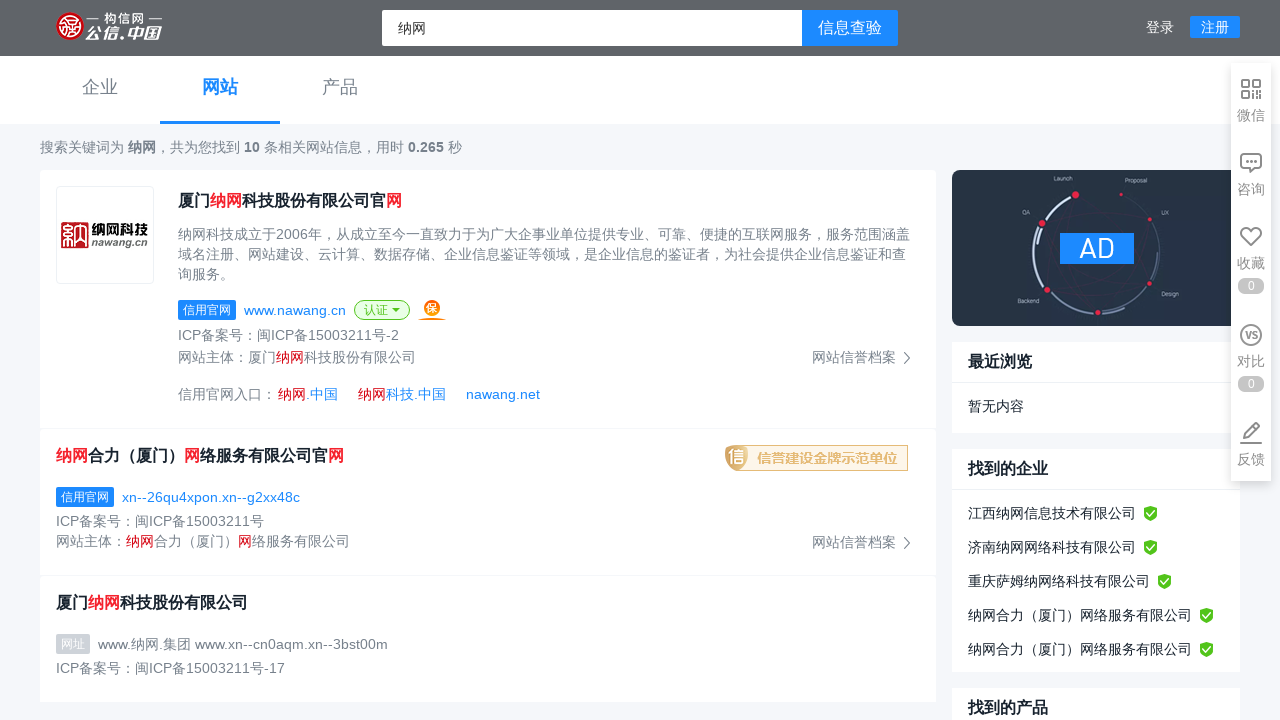

Waited 5 seconds for websites tab content to load
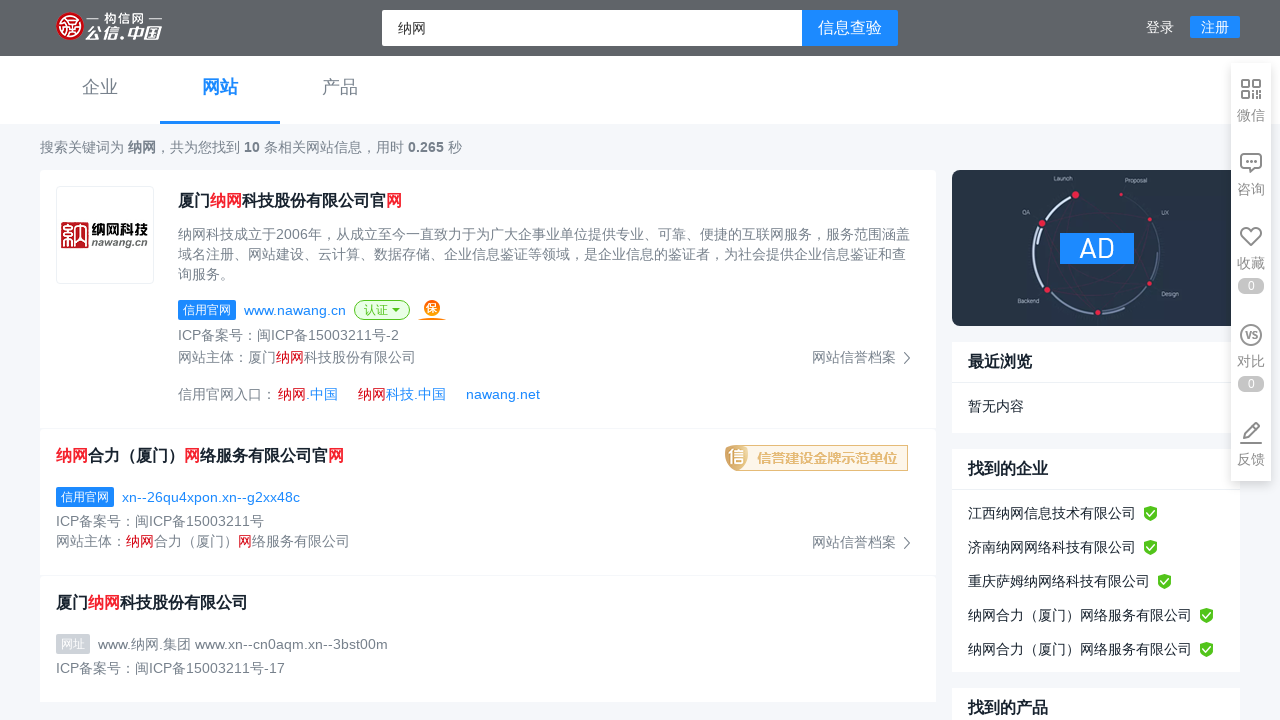

Clicked on products tab at (340, 88) on xpath=/html/body/div[2]/ul/li[3]
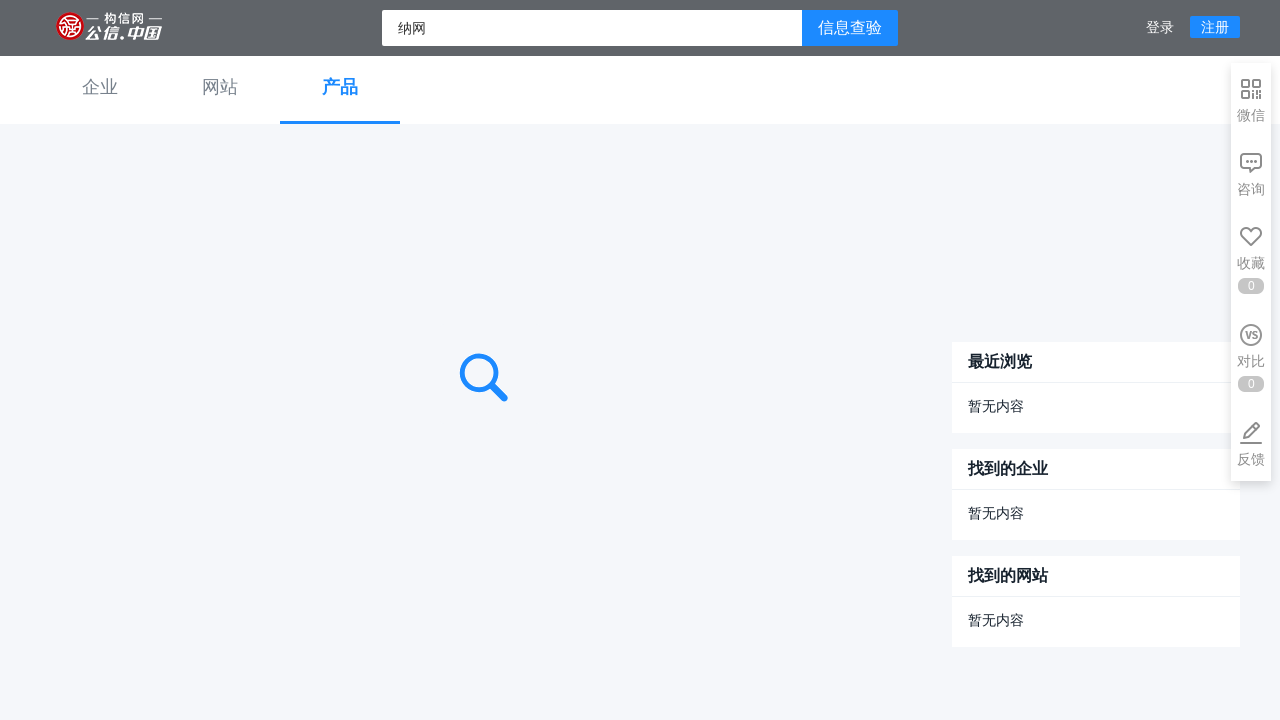

Waited 5 seconds for products tab content to load
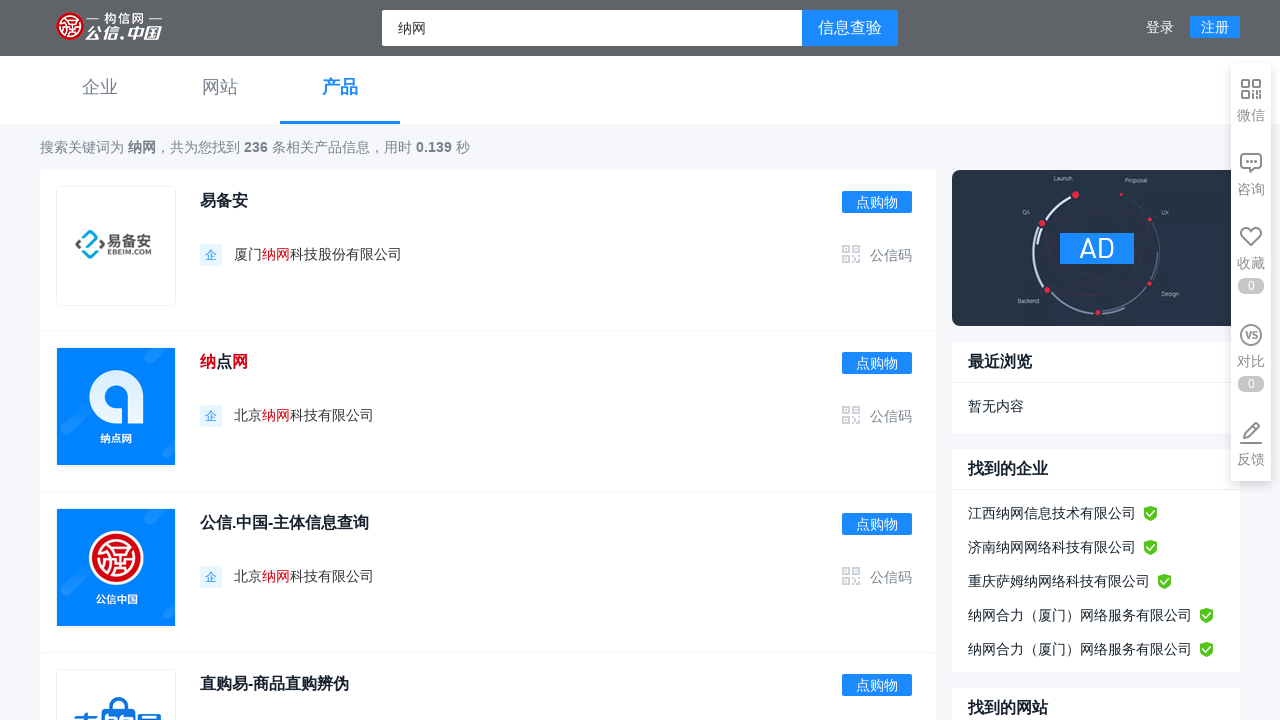

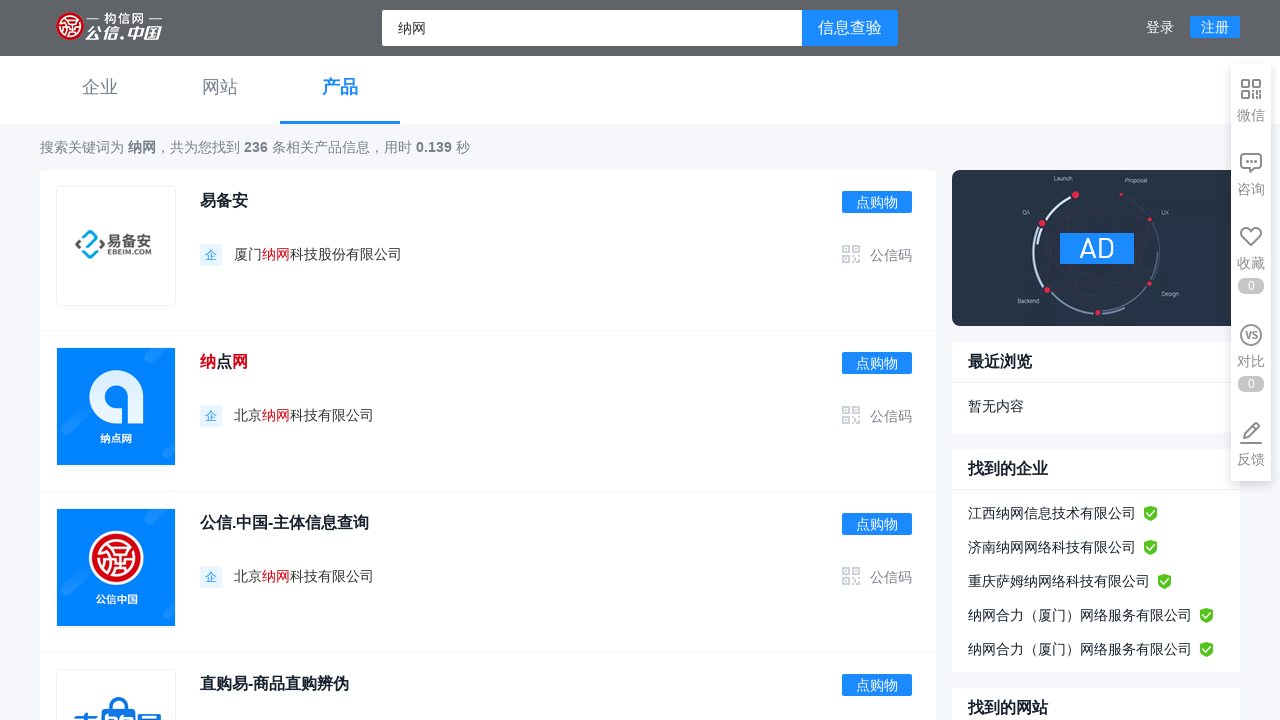